Solves a math captcha by extracting a value from an element attribute, calculating the answer, filling forms, selecting checkboxes and radio buttons, then submitting

Starting URL: http://suninjuly.github.io/get_attribute.html

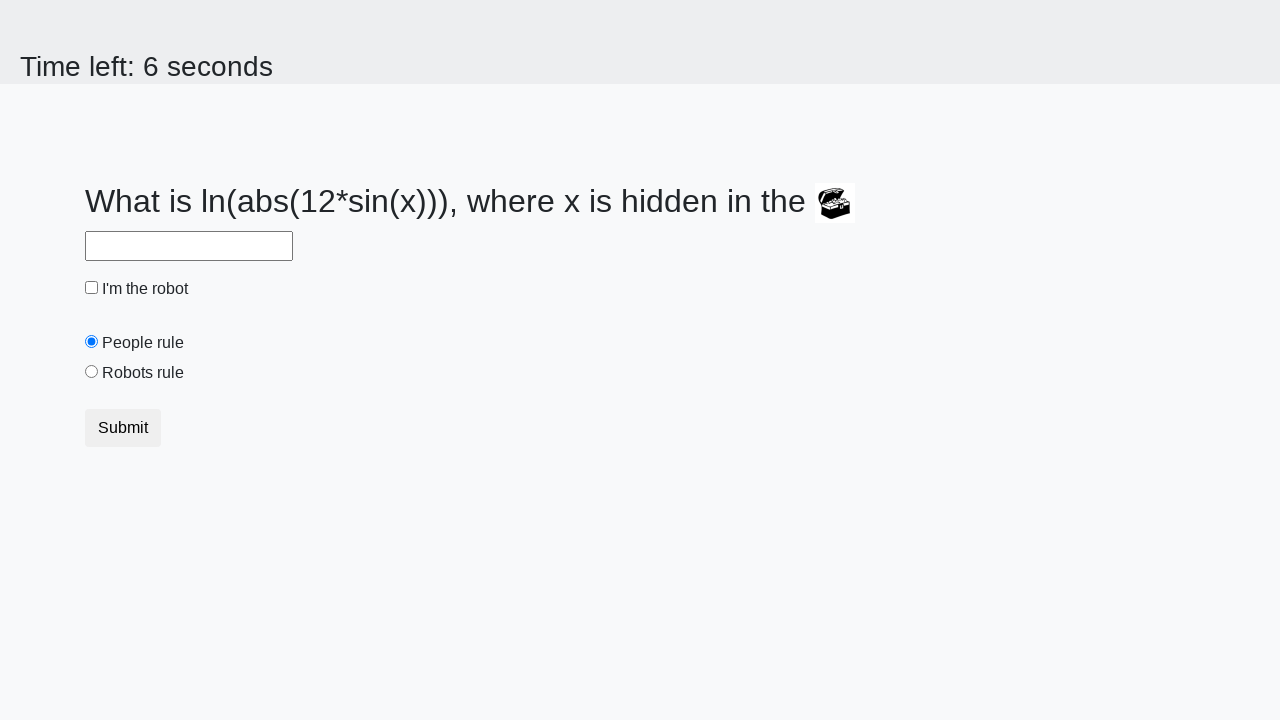

Extracted valuex attribute from treasure element
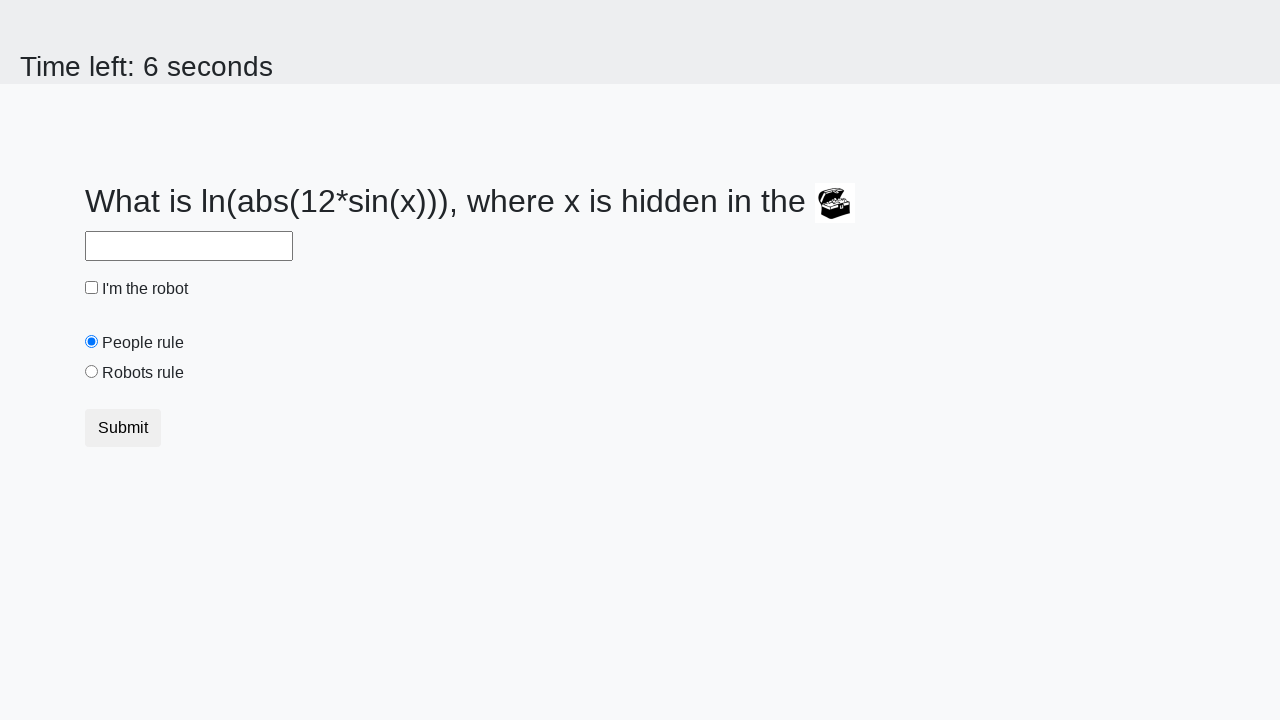

Calculated math captcha answer using logarithm and sine
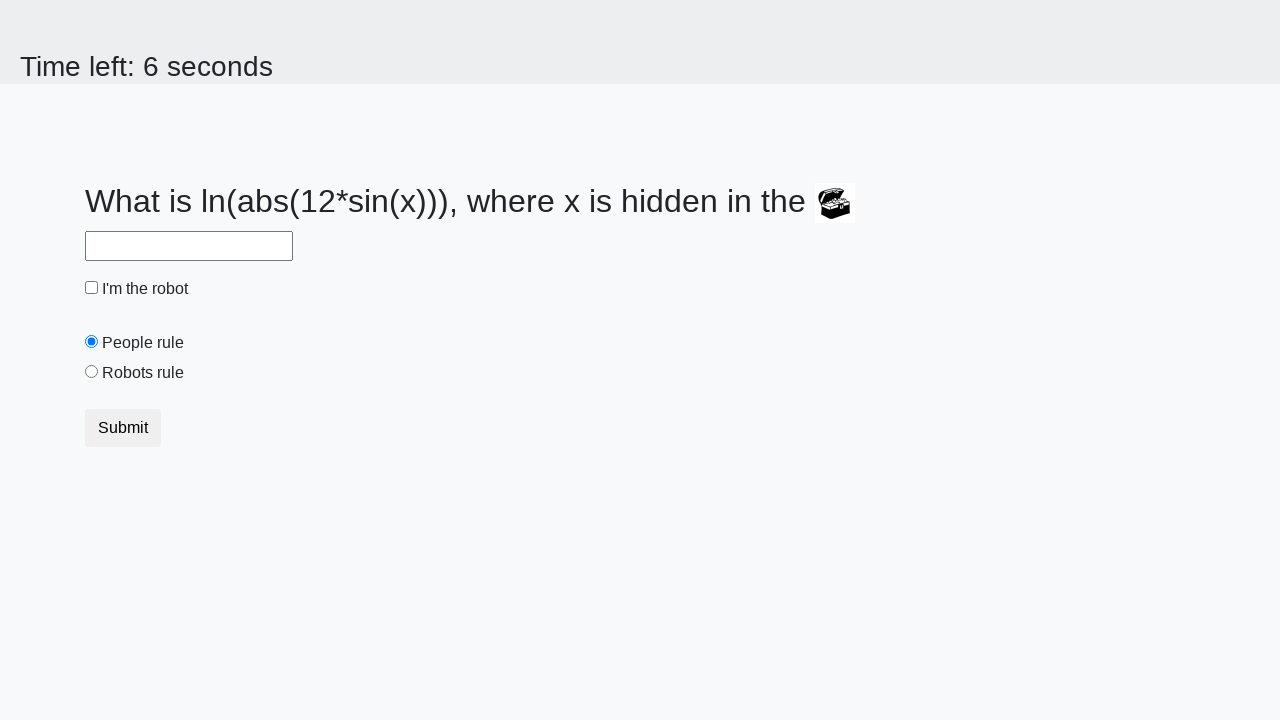

Filled answer field with calculated value on #answer
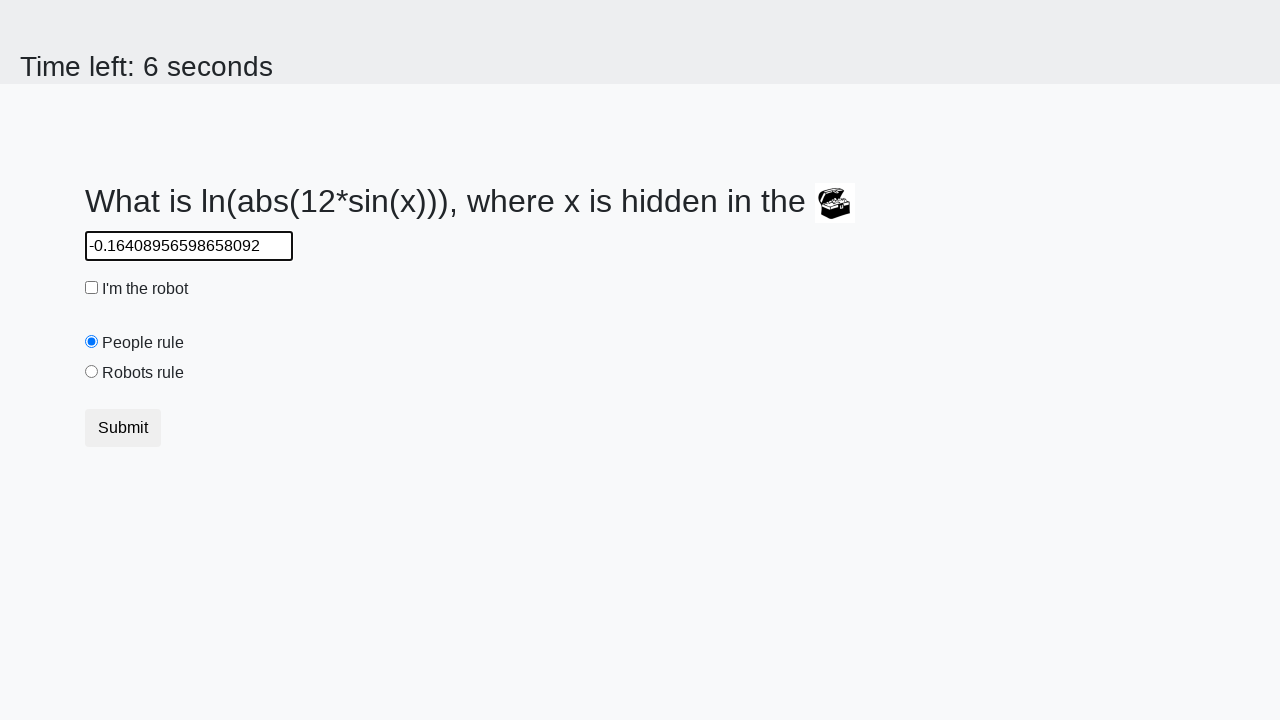

Clicked robot checkbox at (92, 288) on #robotCheckbox
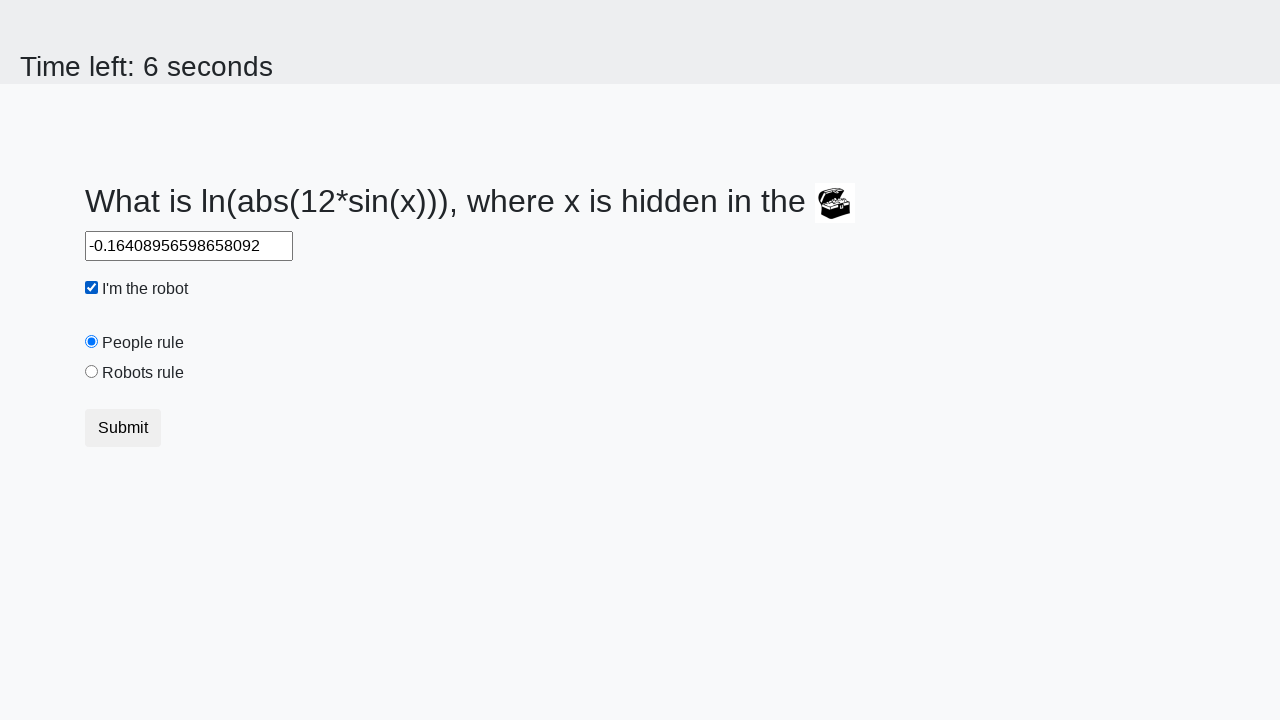

Checked people radio button state
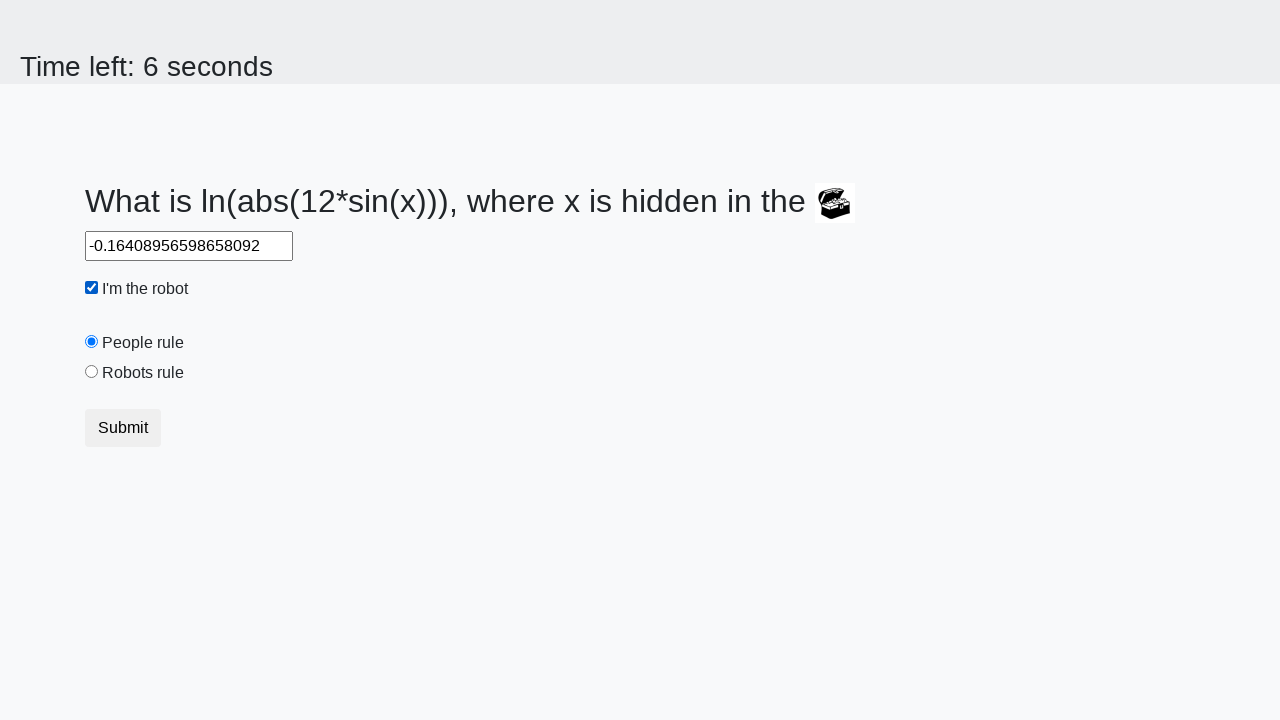

Verified robots radio button is not initially checked
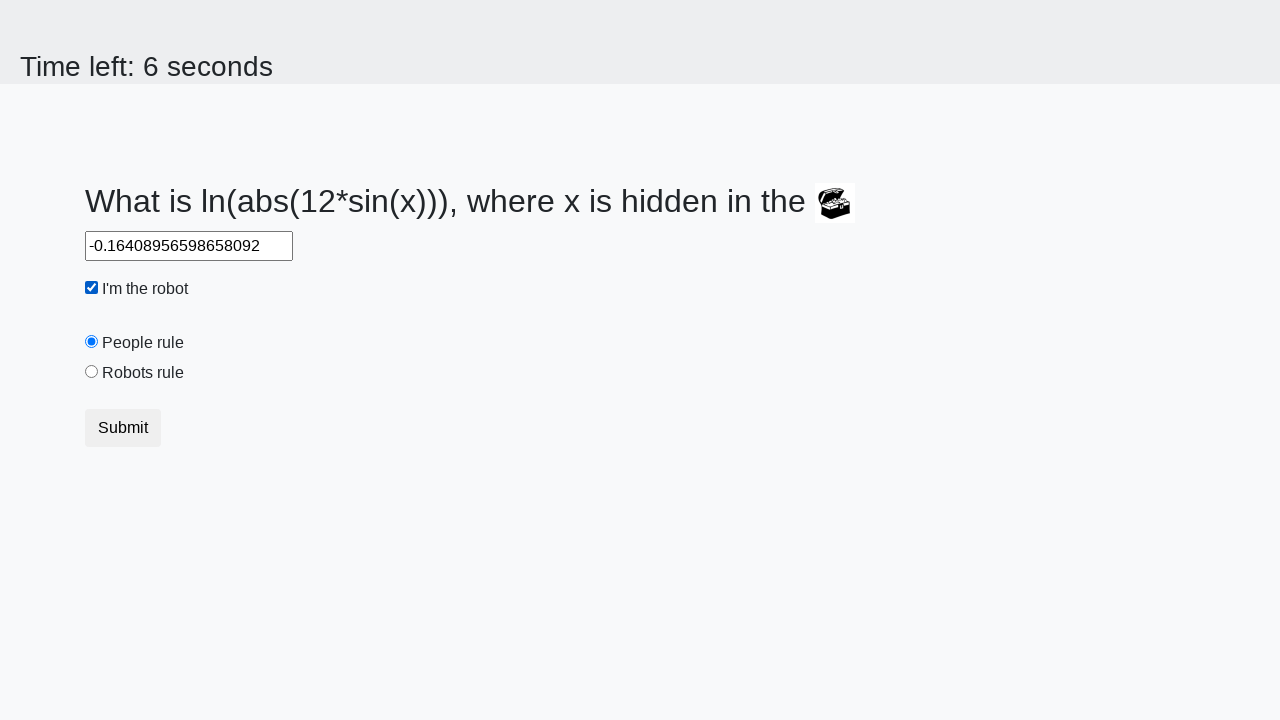

Clicked robots radio button at (92, 372) on #robotsRule
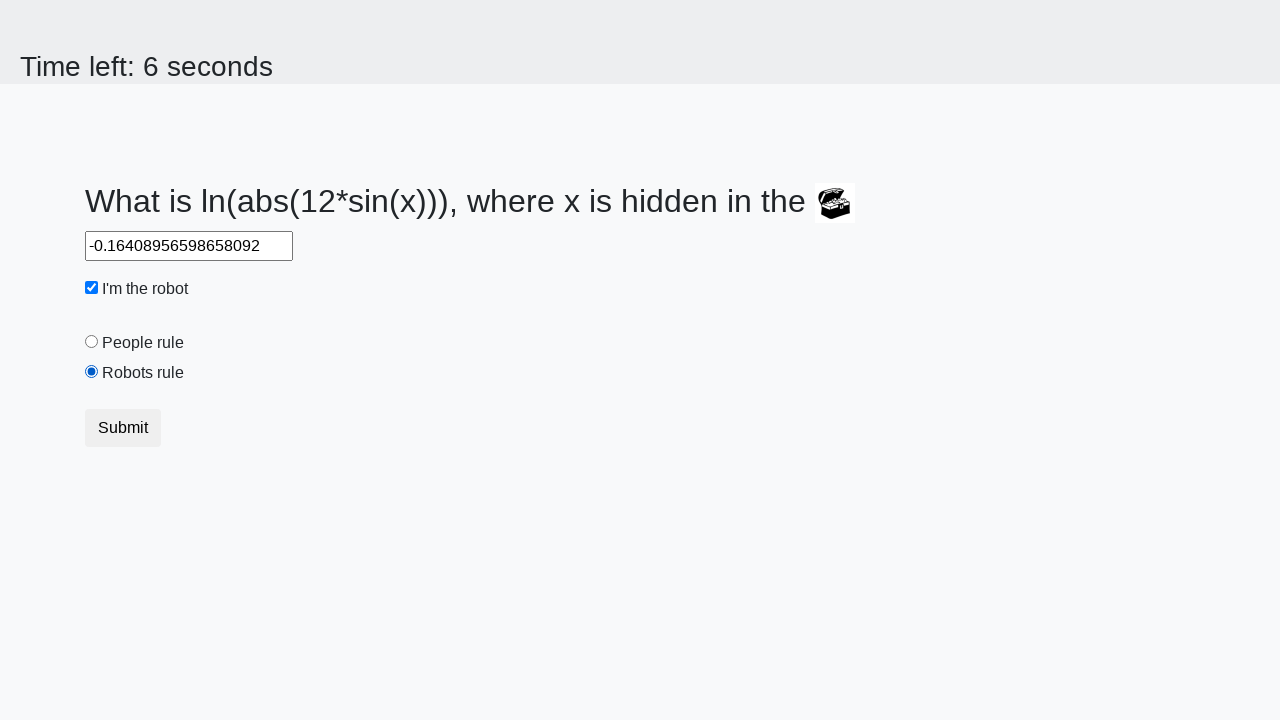

Clicked submit button to submit form at (123, 428) on .btn.btn-default
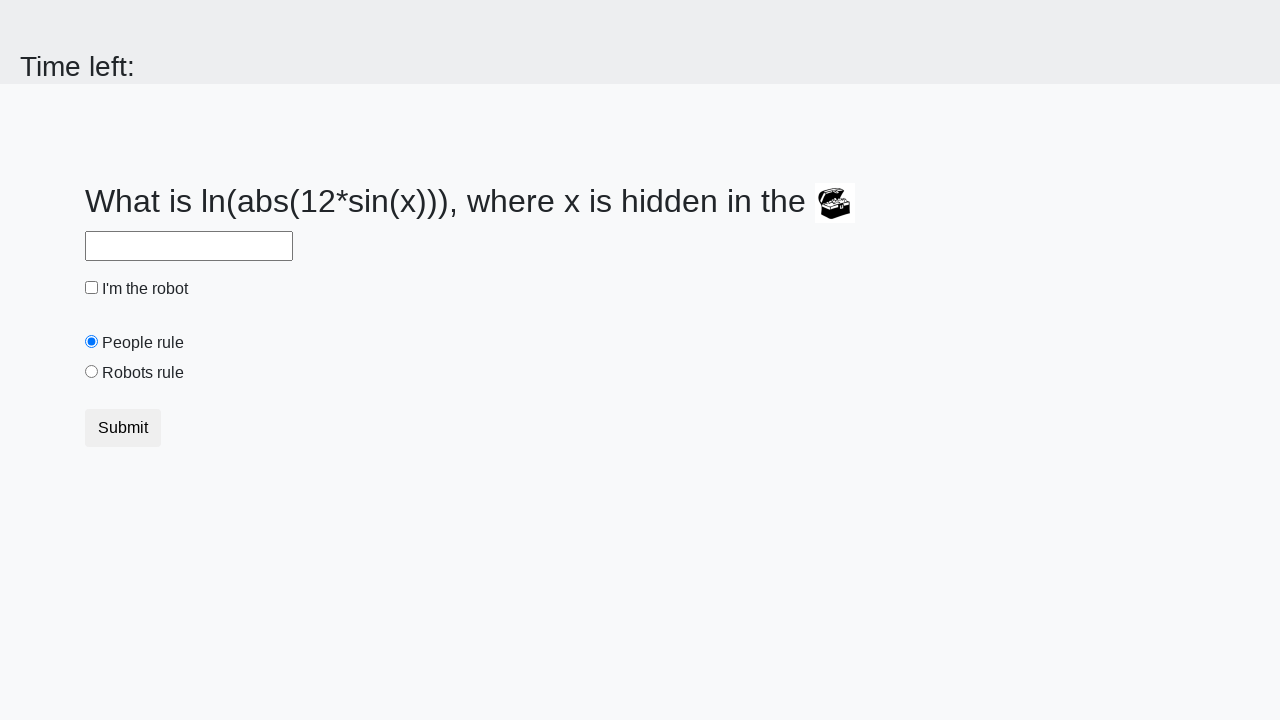

Waited for form submission result
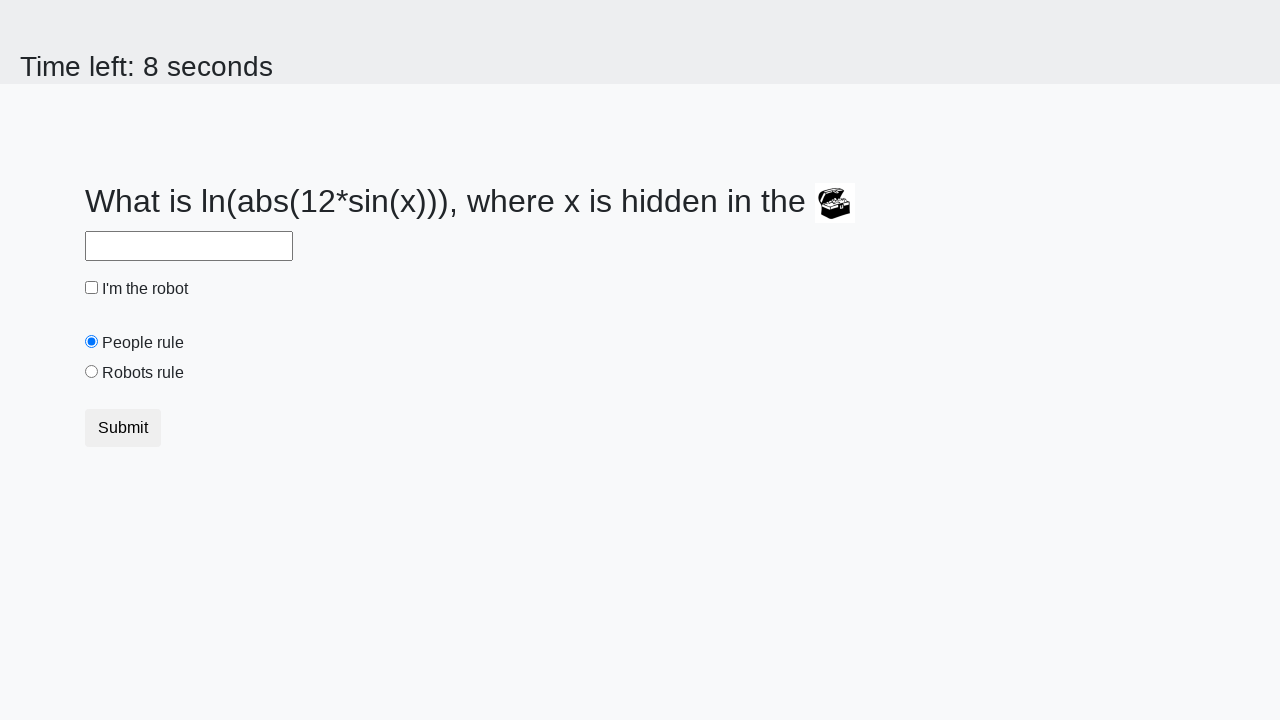

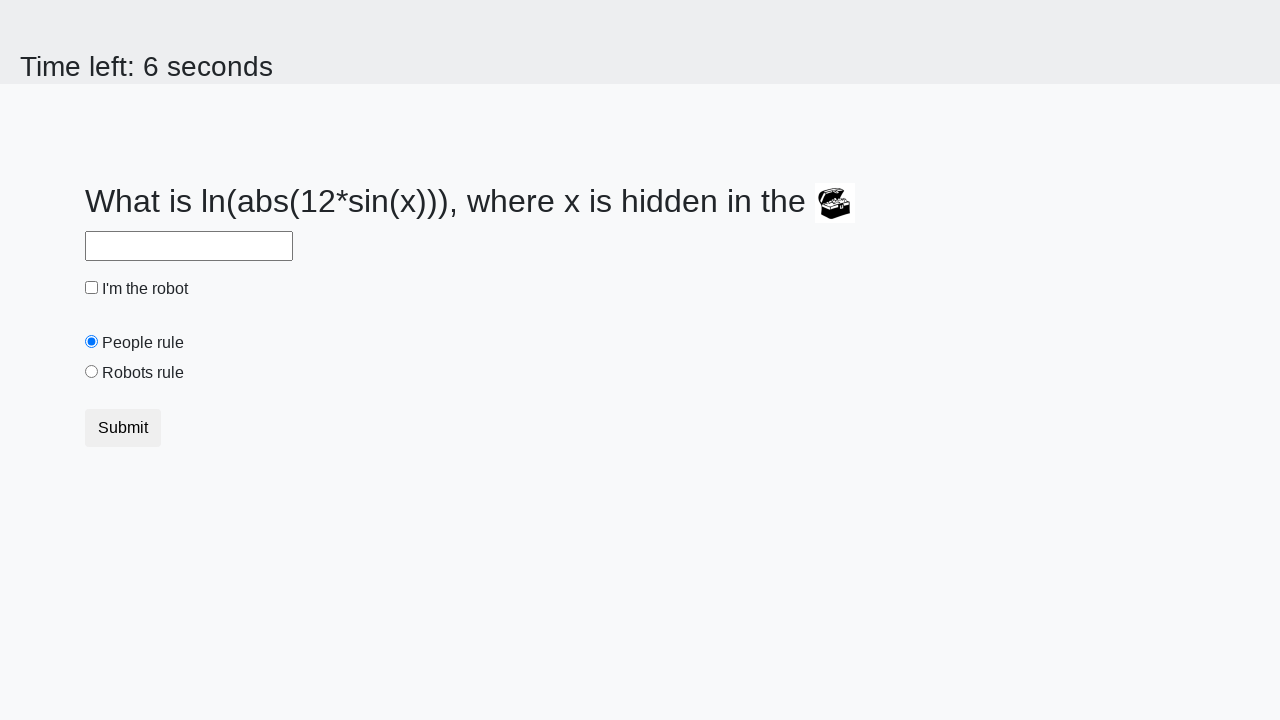